Clicks the "Projects" link in the footer and verifies the projects section becomes visible

Starting URL: https://natashabag.github.io/

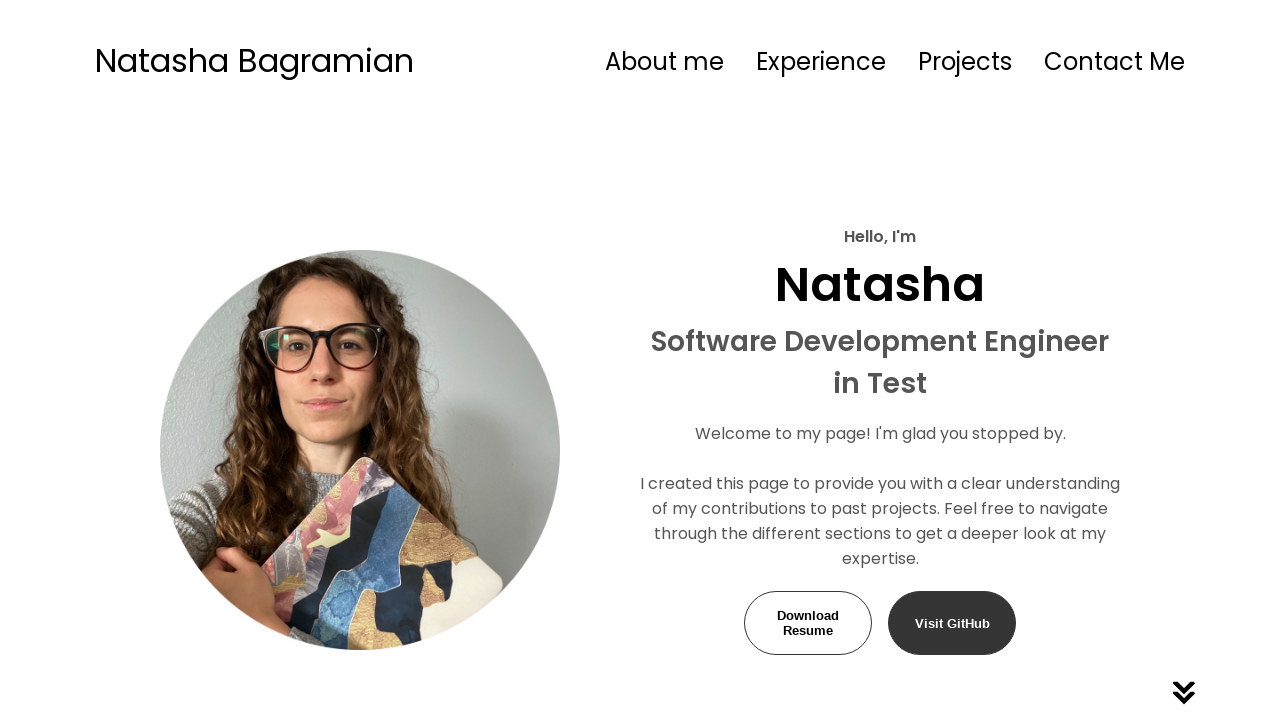

Clicked the 'Projects' link in the footer at (710, 594) on internal:role=link[name="Projects"i] >> nth=1
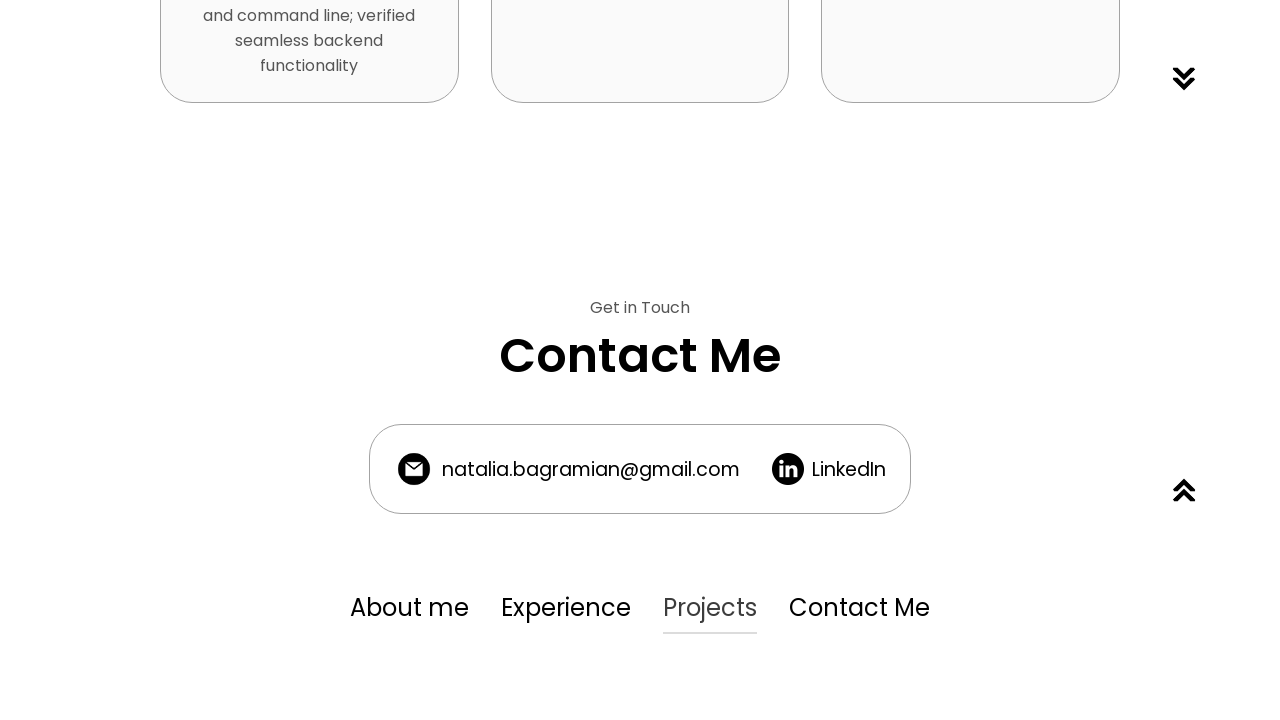

Projects section heading became visible, confirming successful redirect to projects section
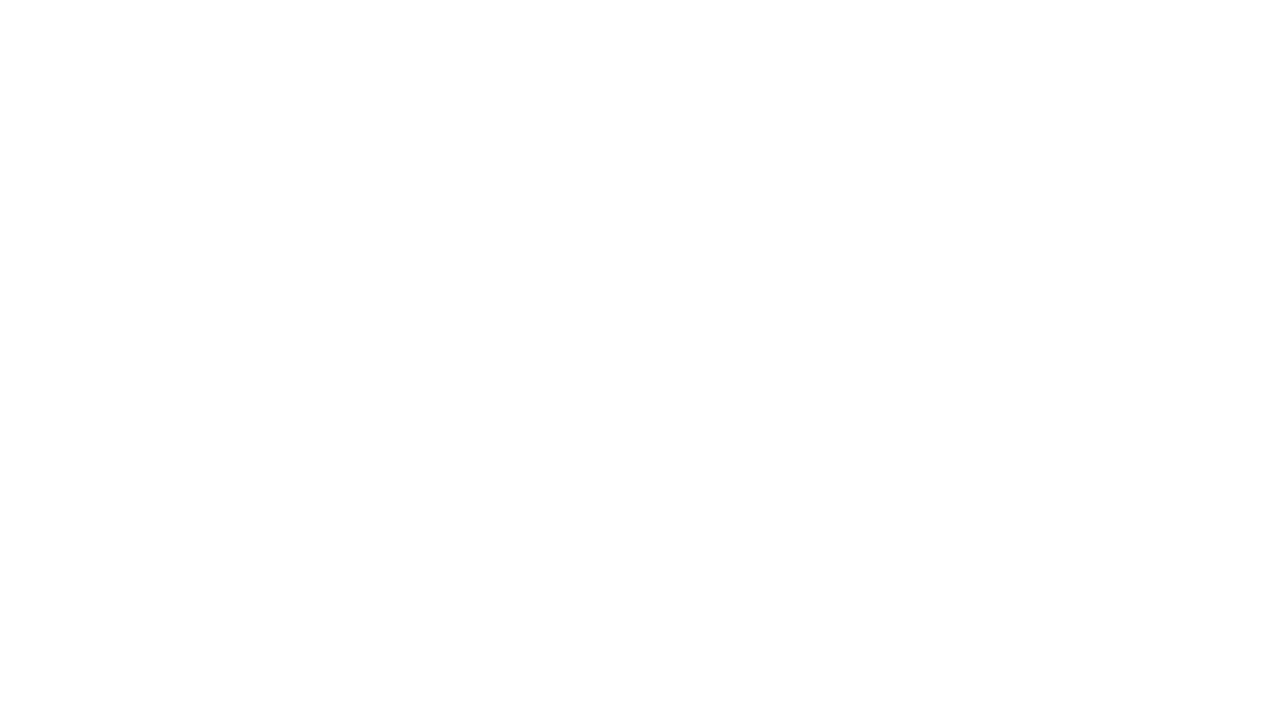

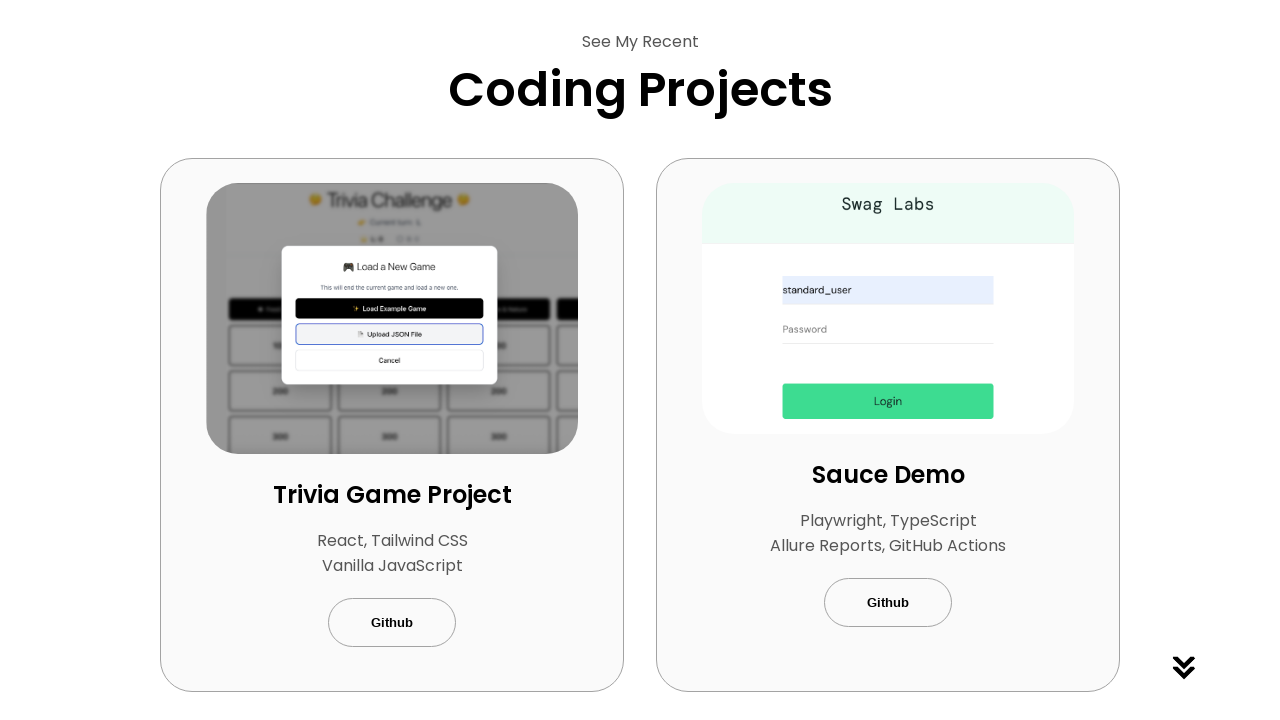